Tests React Semantic UI dropdown by selecting different names from a selection dropdown

Starting URL: https://react.semantic-ui.com/maximize/dropdown-example-selection/

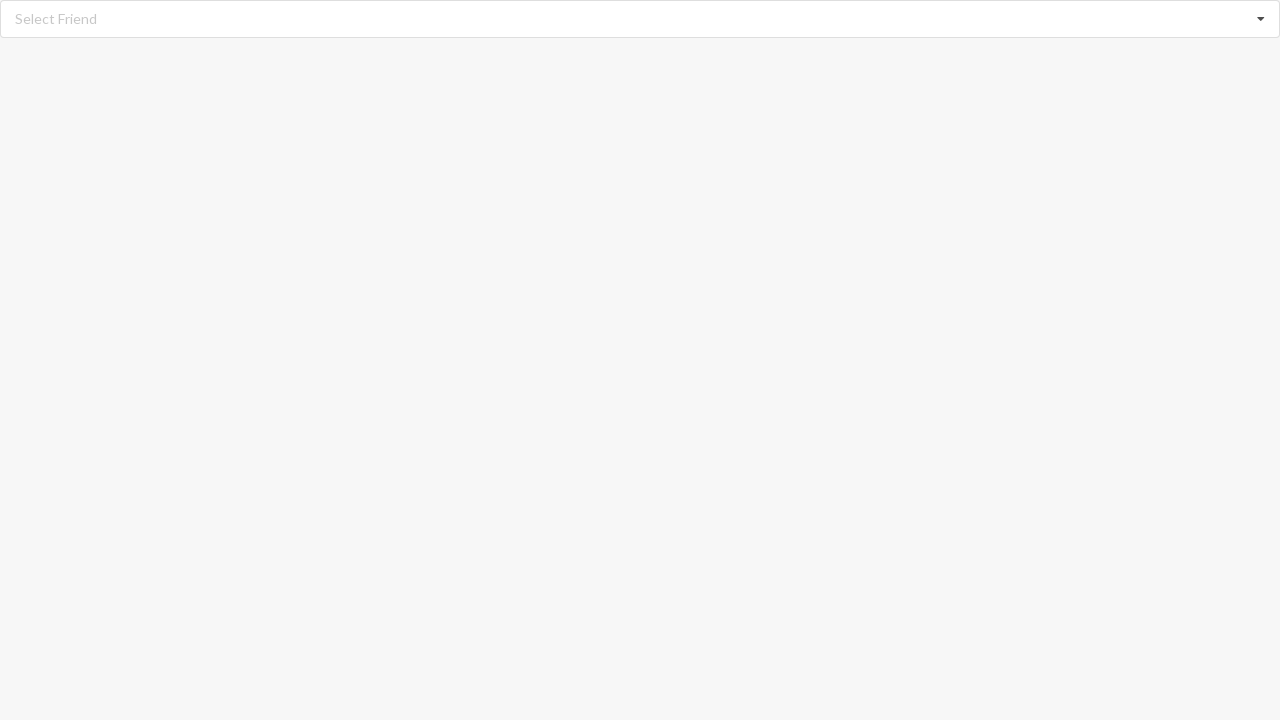

Clicked dropdown to open selection menu at (1261, 19) on i.dropdown
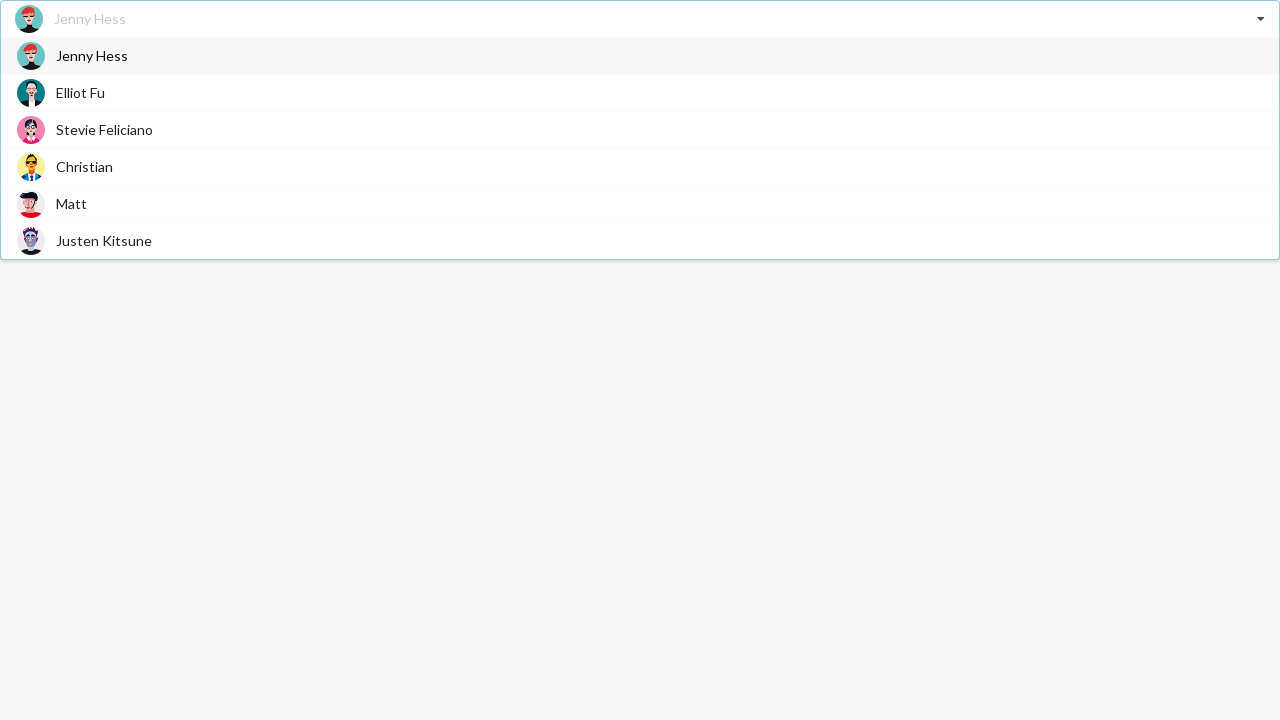

Selected 'Jenny Hess' from dropdown at (92, 56) on div.item>span:text('Jenny Hess')
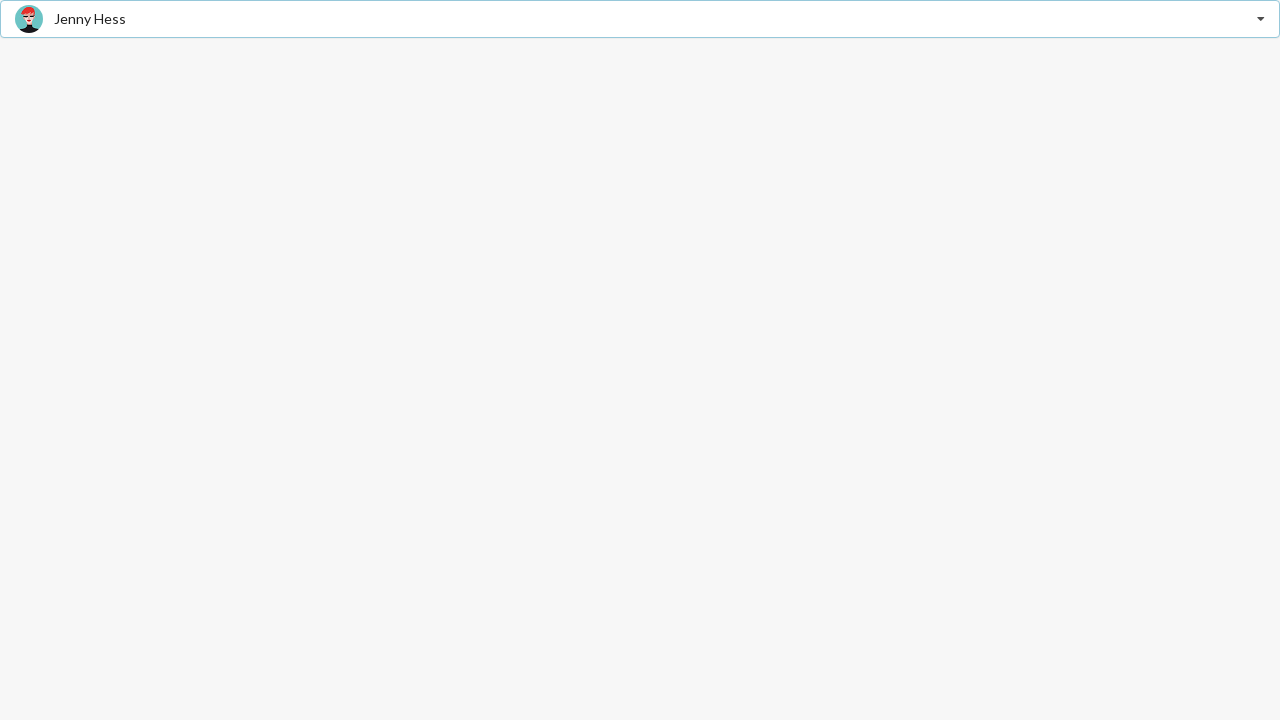

Verified 'Jenny Hess' is displayed as selected option
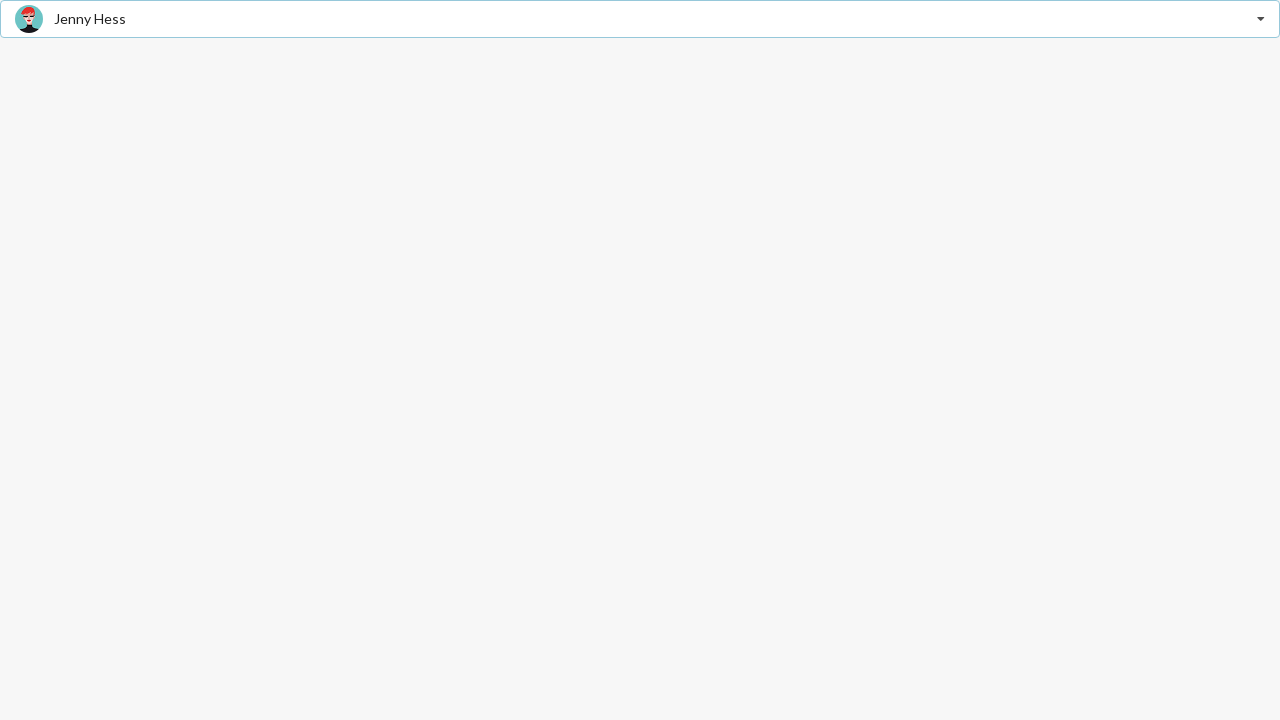

Clicked dropdown to open selection menu at (1261, 19) on i.dropdown
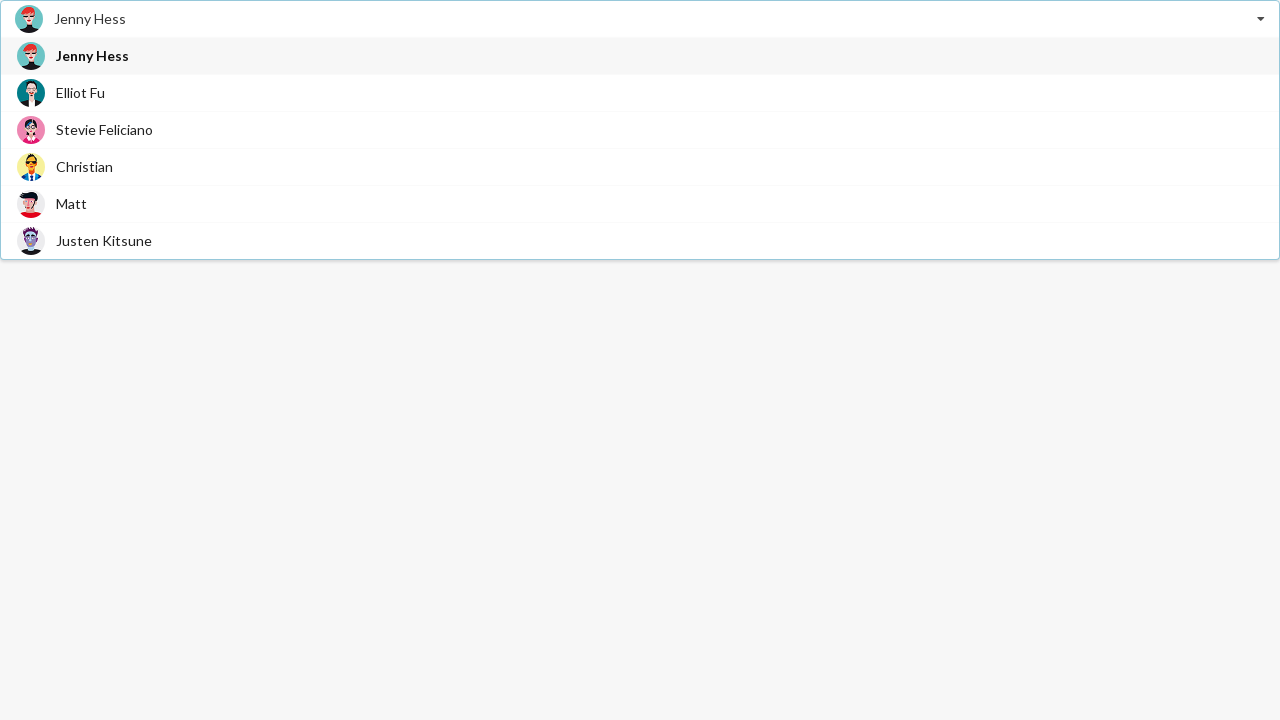

Selected 'Justen Kitsune' from dropdown at (104, 240) on div.item>span:text('Justen Kitsune')
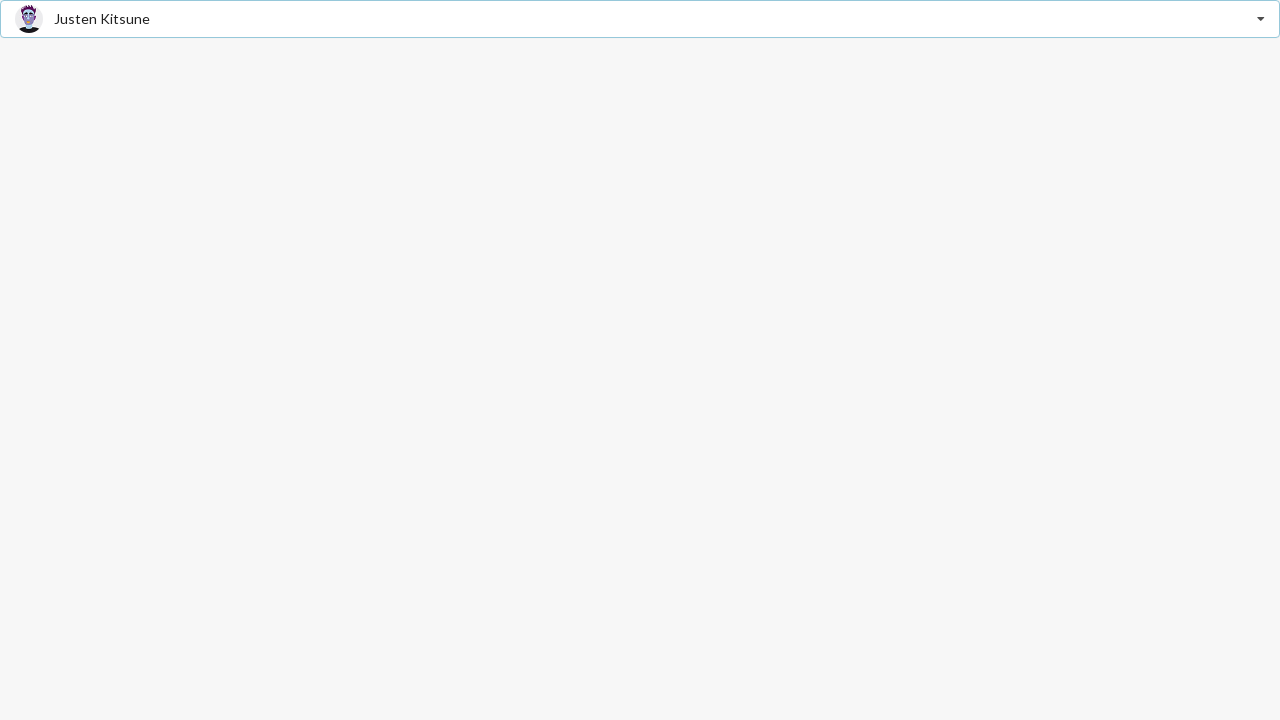

Verified 'Justen Kitsune' is displayed as selected option
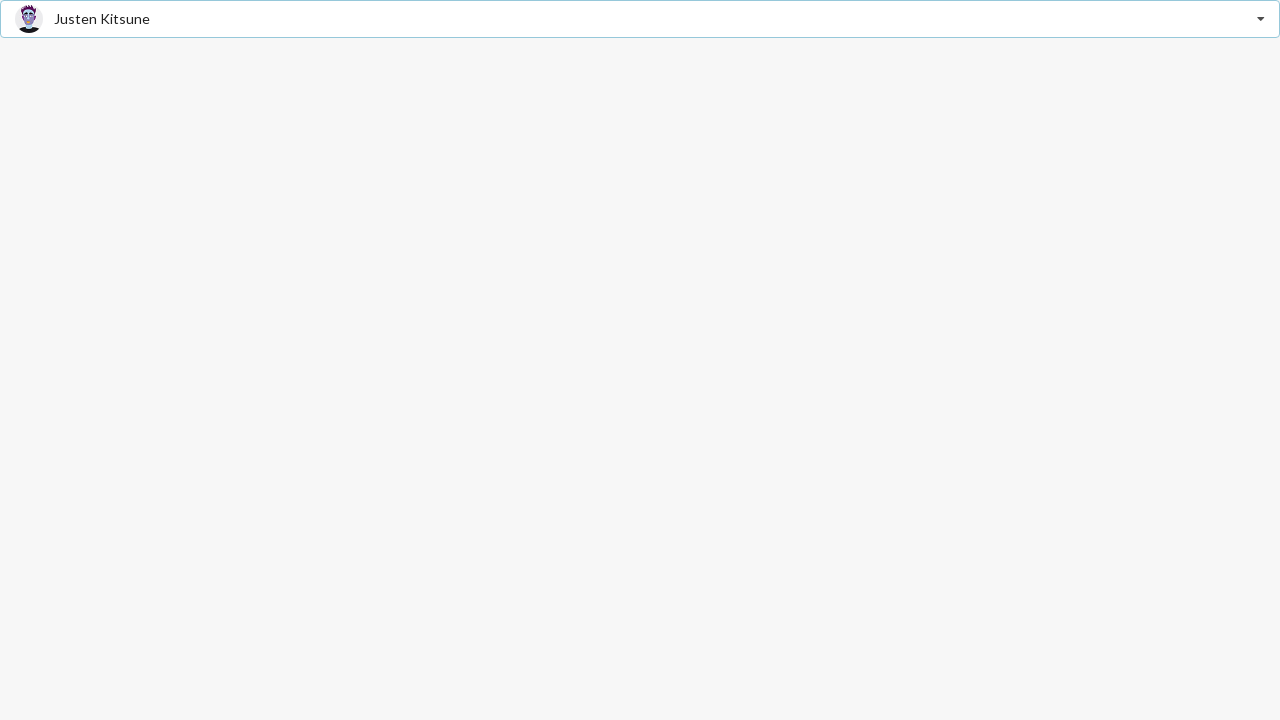

Clicked dropdown to open selection menu at (1261, 19) on i.dropdown
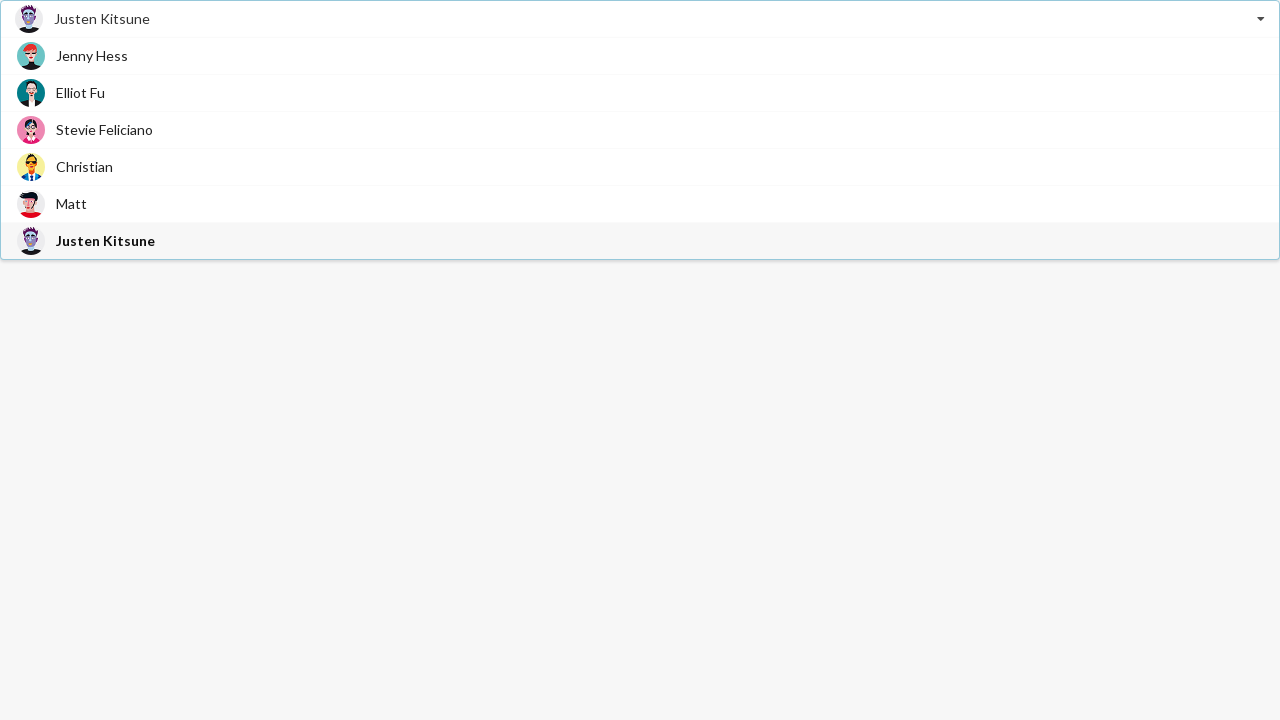

Selected 'Jenny Hess' from dropdown again at (92, 56) on div.item>span:text('Jenny Hess')
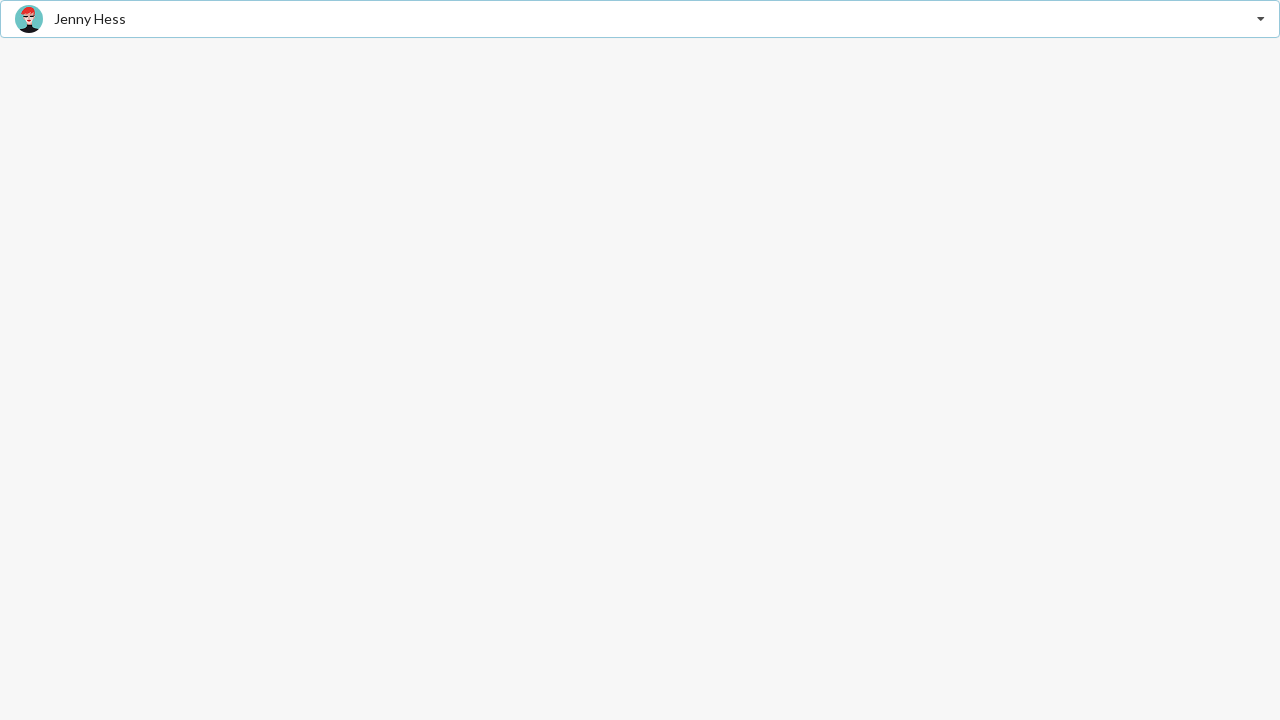

Verified 'Jenny Hess' is displayed as selected option
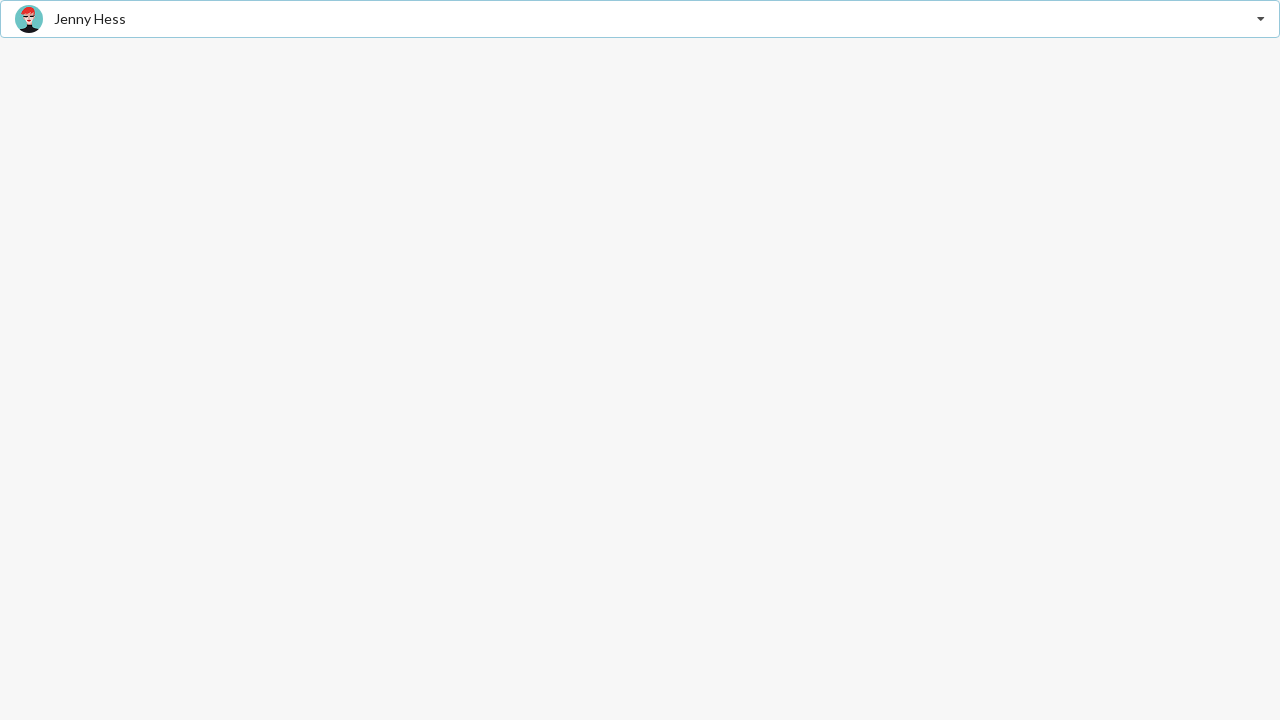

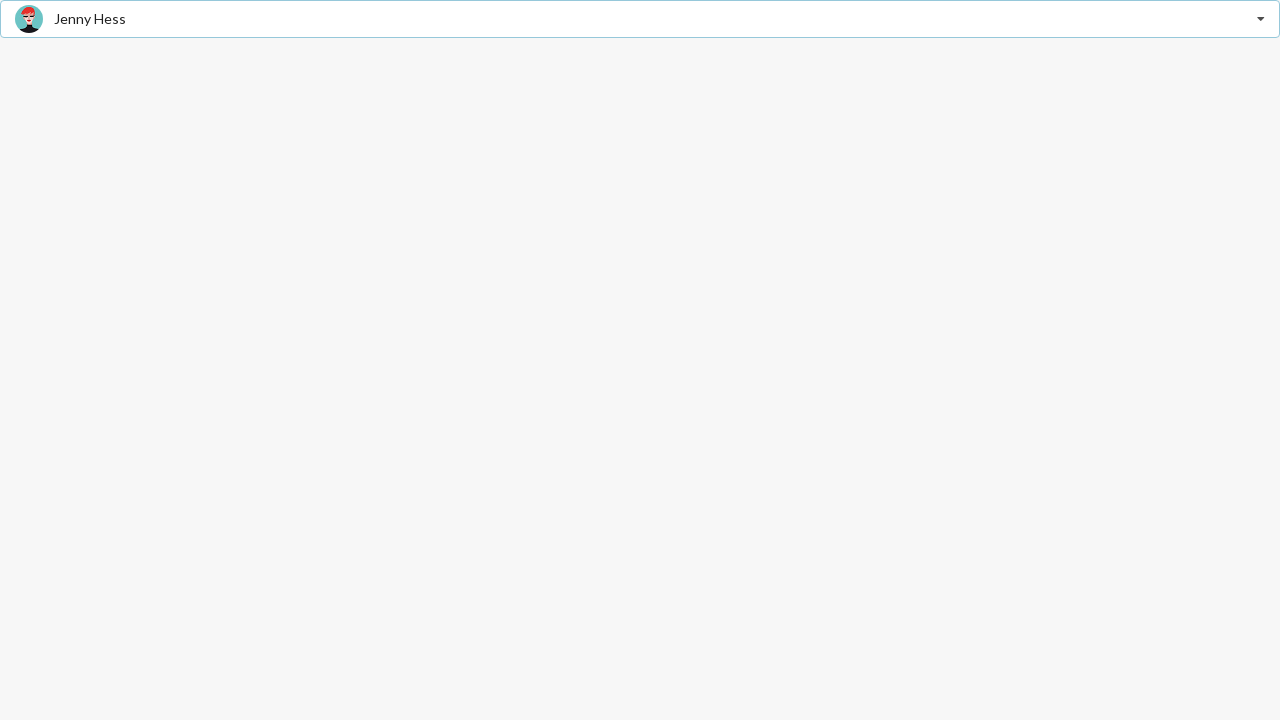